Navigates to the Organizations page and verifies that the second section is displayed

Starting URL: https://famcare.app

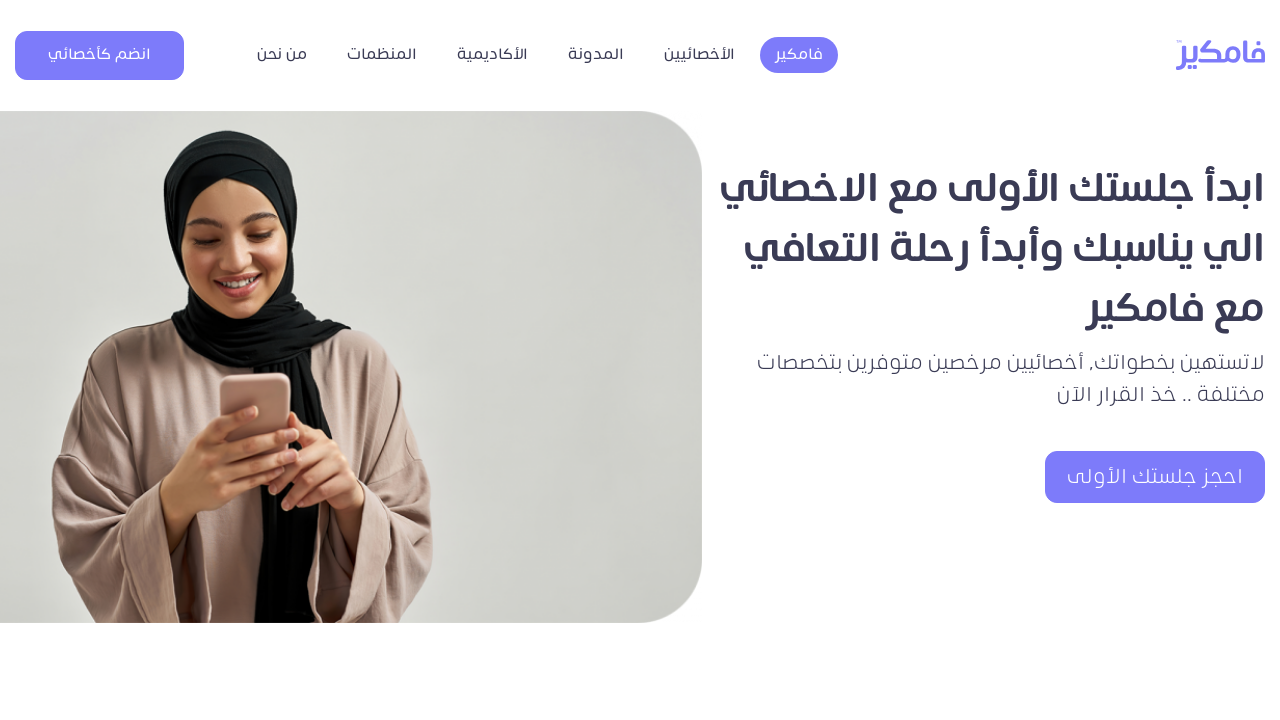

Navigated to https://famcare.app
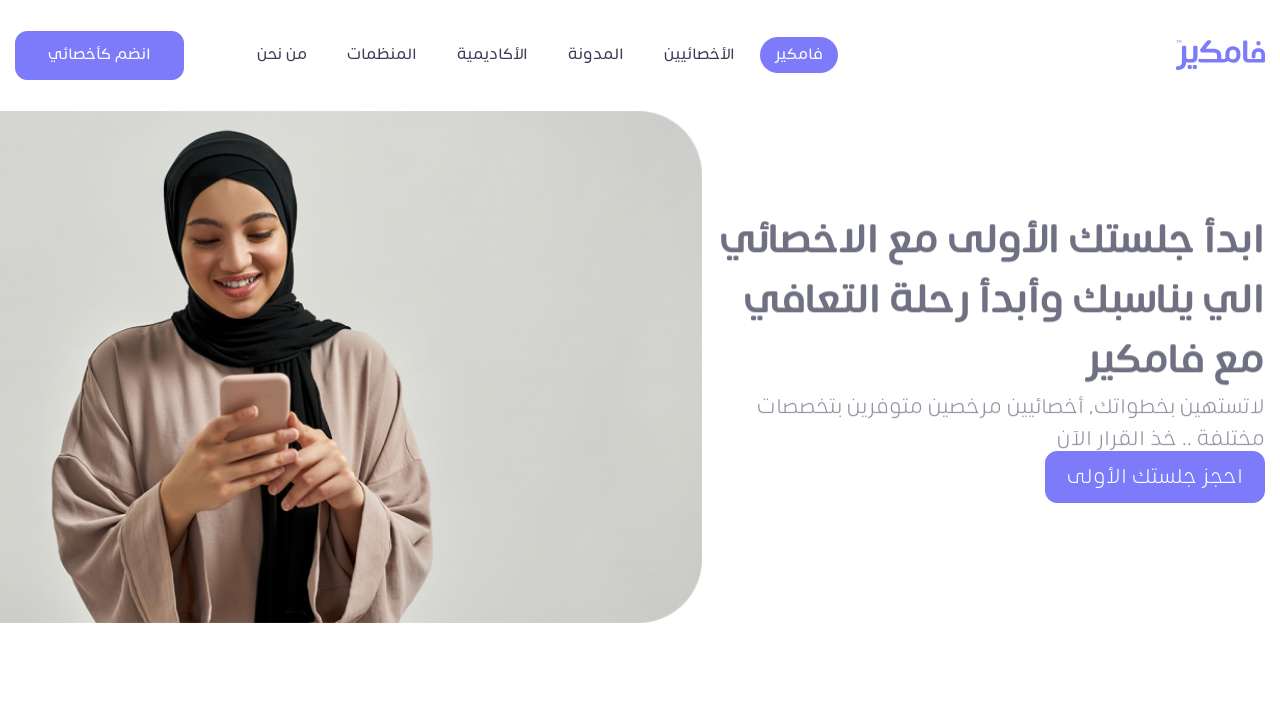

Clicked on Organizations button in navbar at (382, 55) on xpath=//*[@title = 'المنظمات']
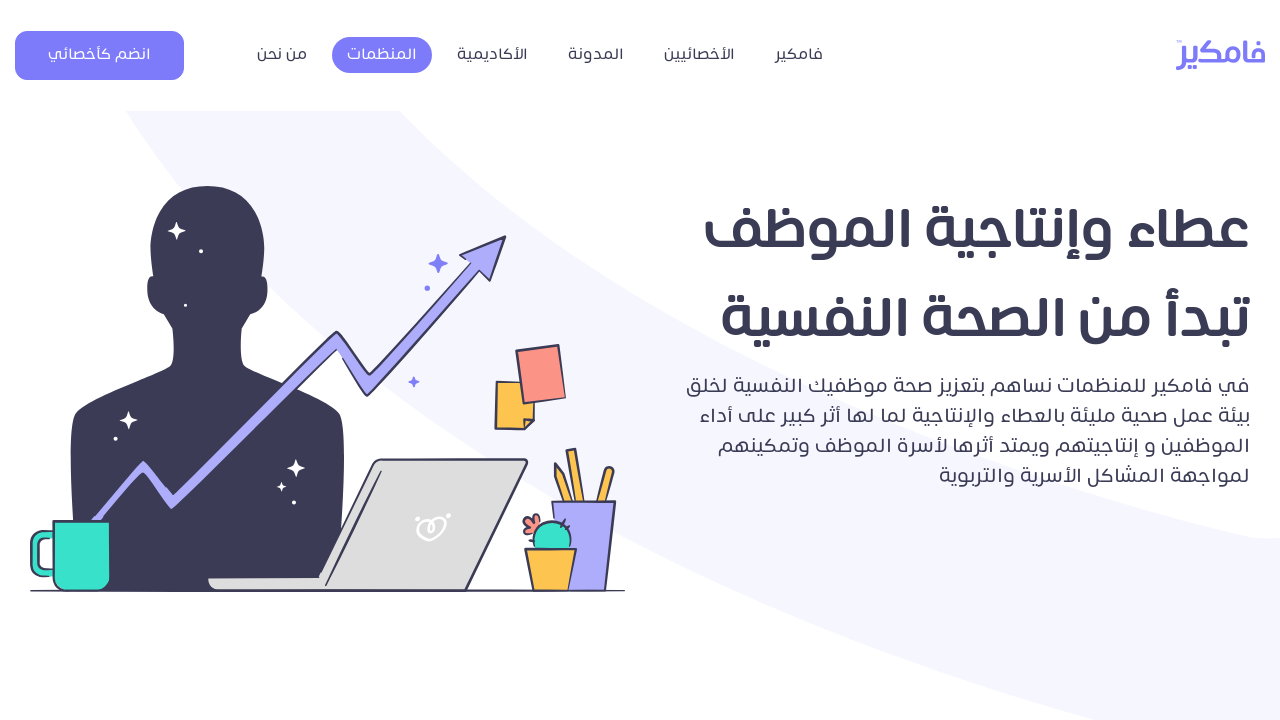

Second section is displayed on Organizations page
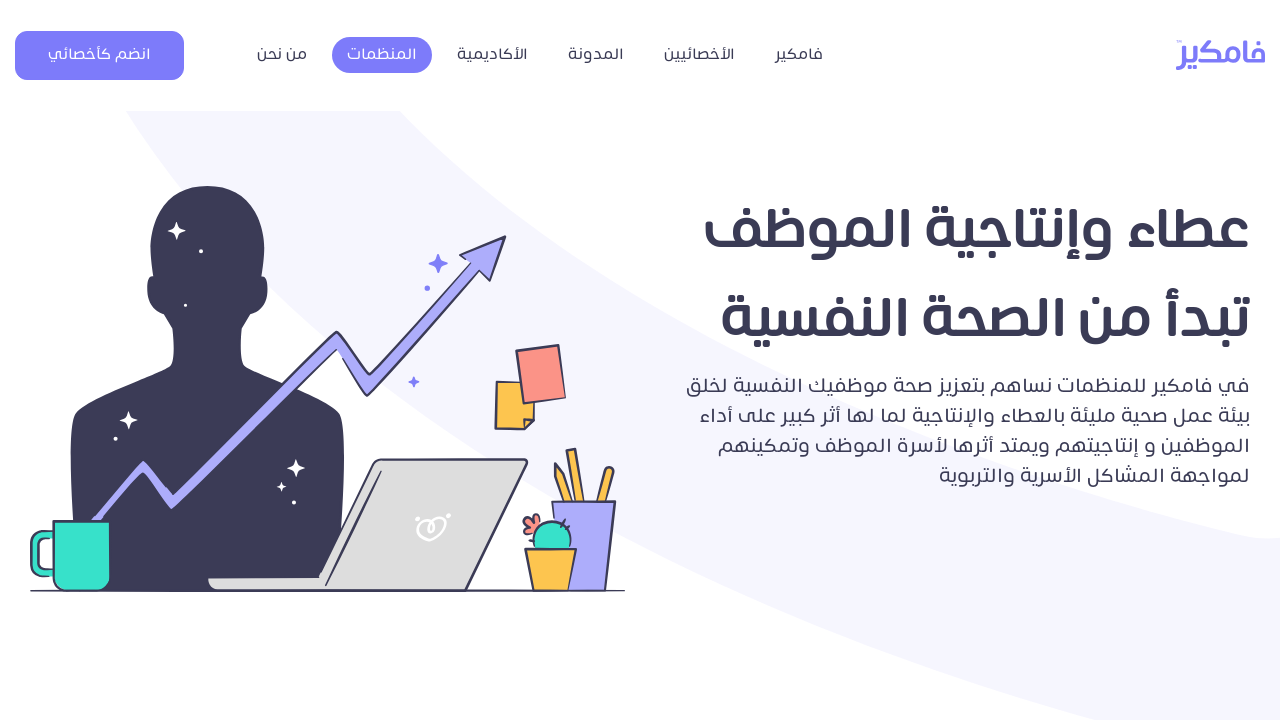

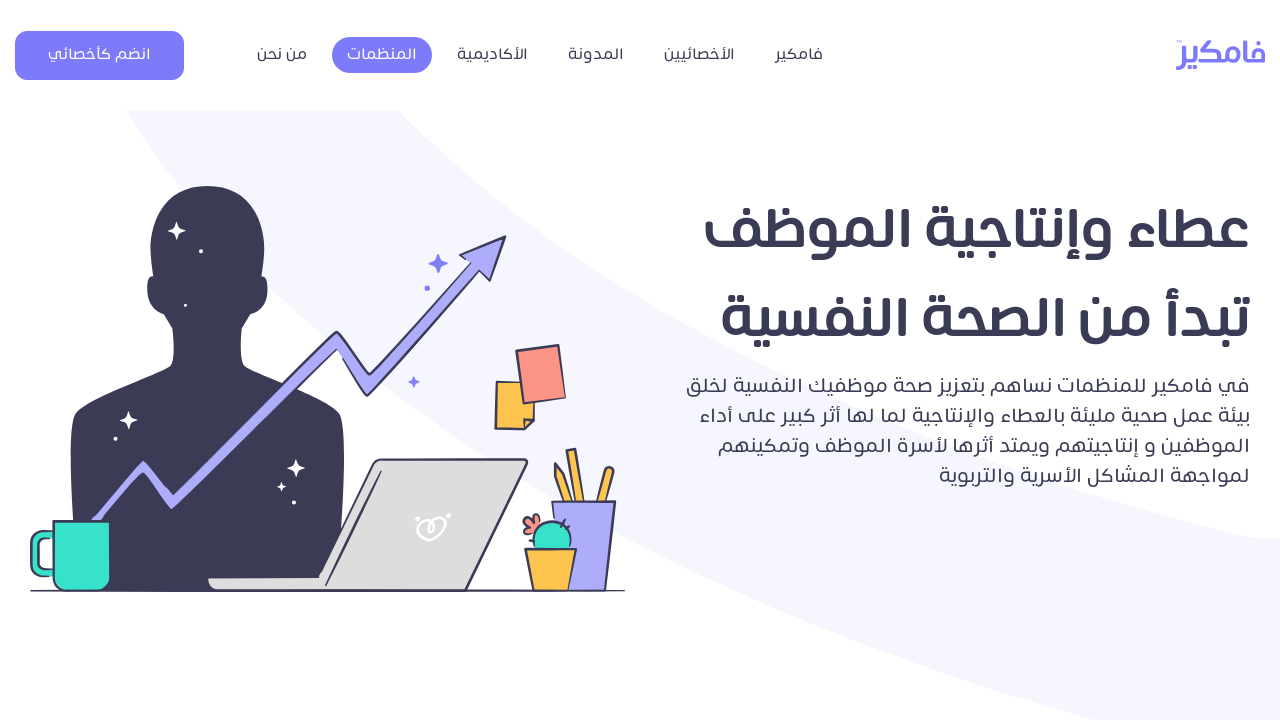